Navigates to the Automation Practice page and verifies that footer links are present on the page

Starting URL: https://rahulshettyacademy.com/AutomationPractice/

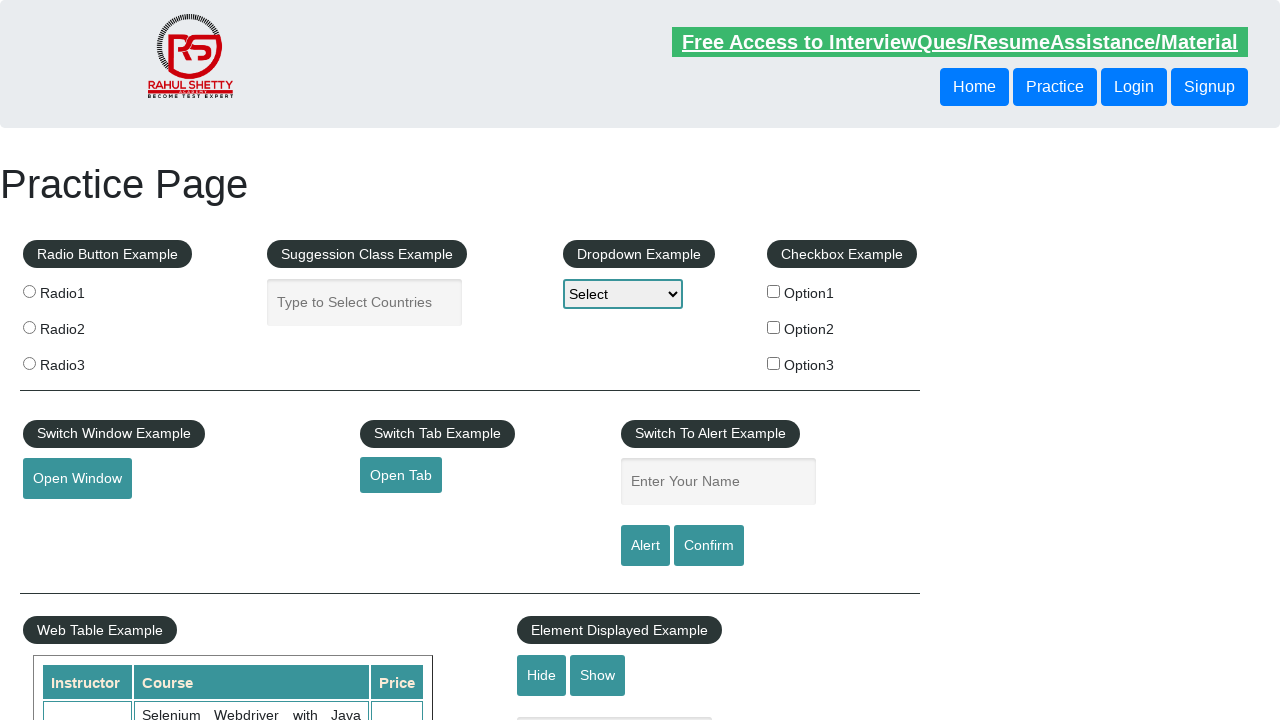

Set viewport size to 1920x1080
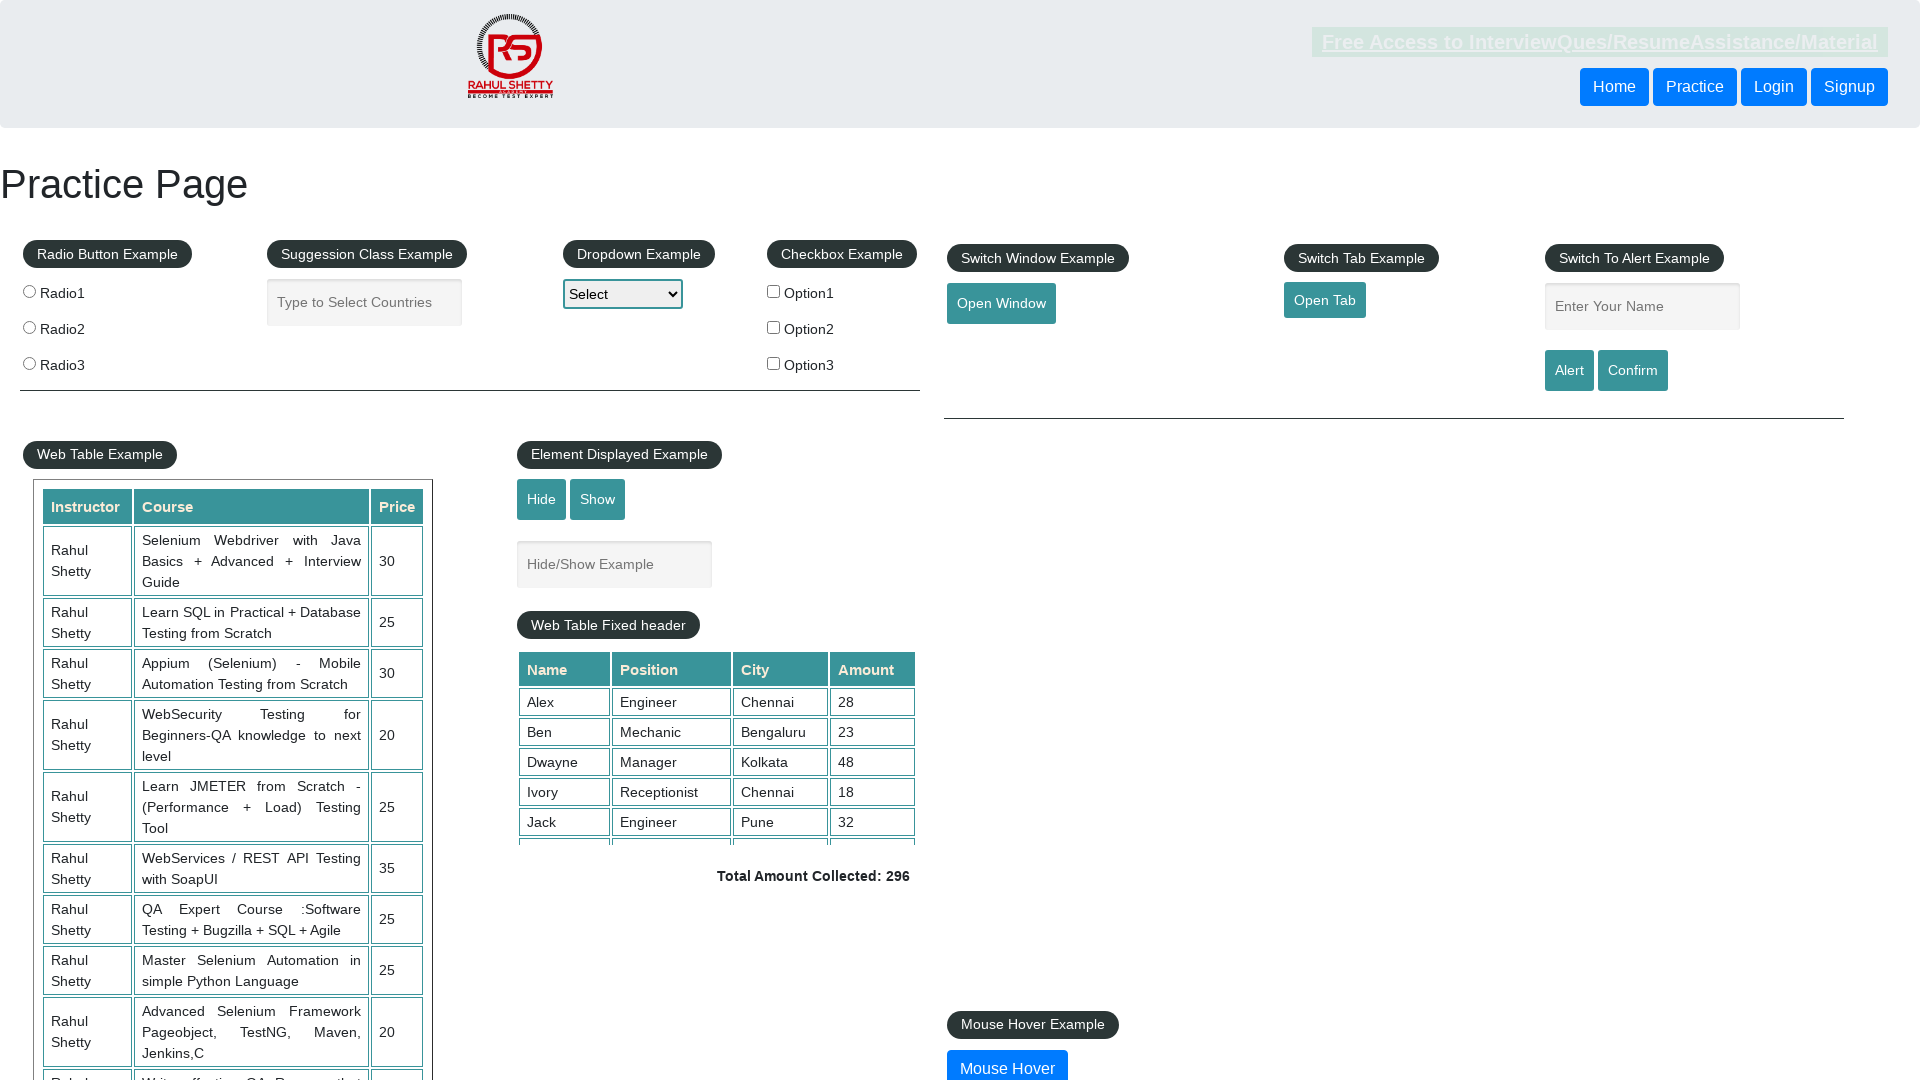

Waited for footer links to be present on the page
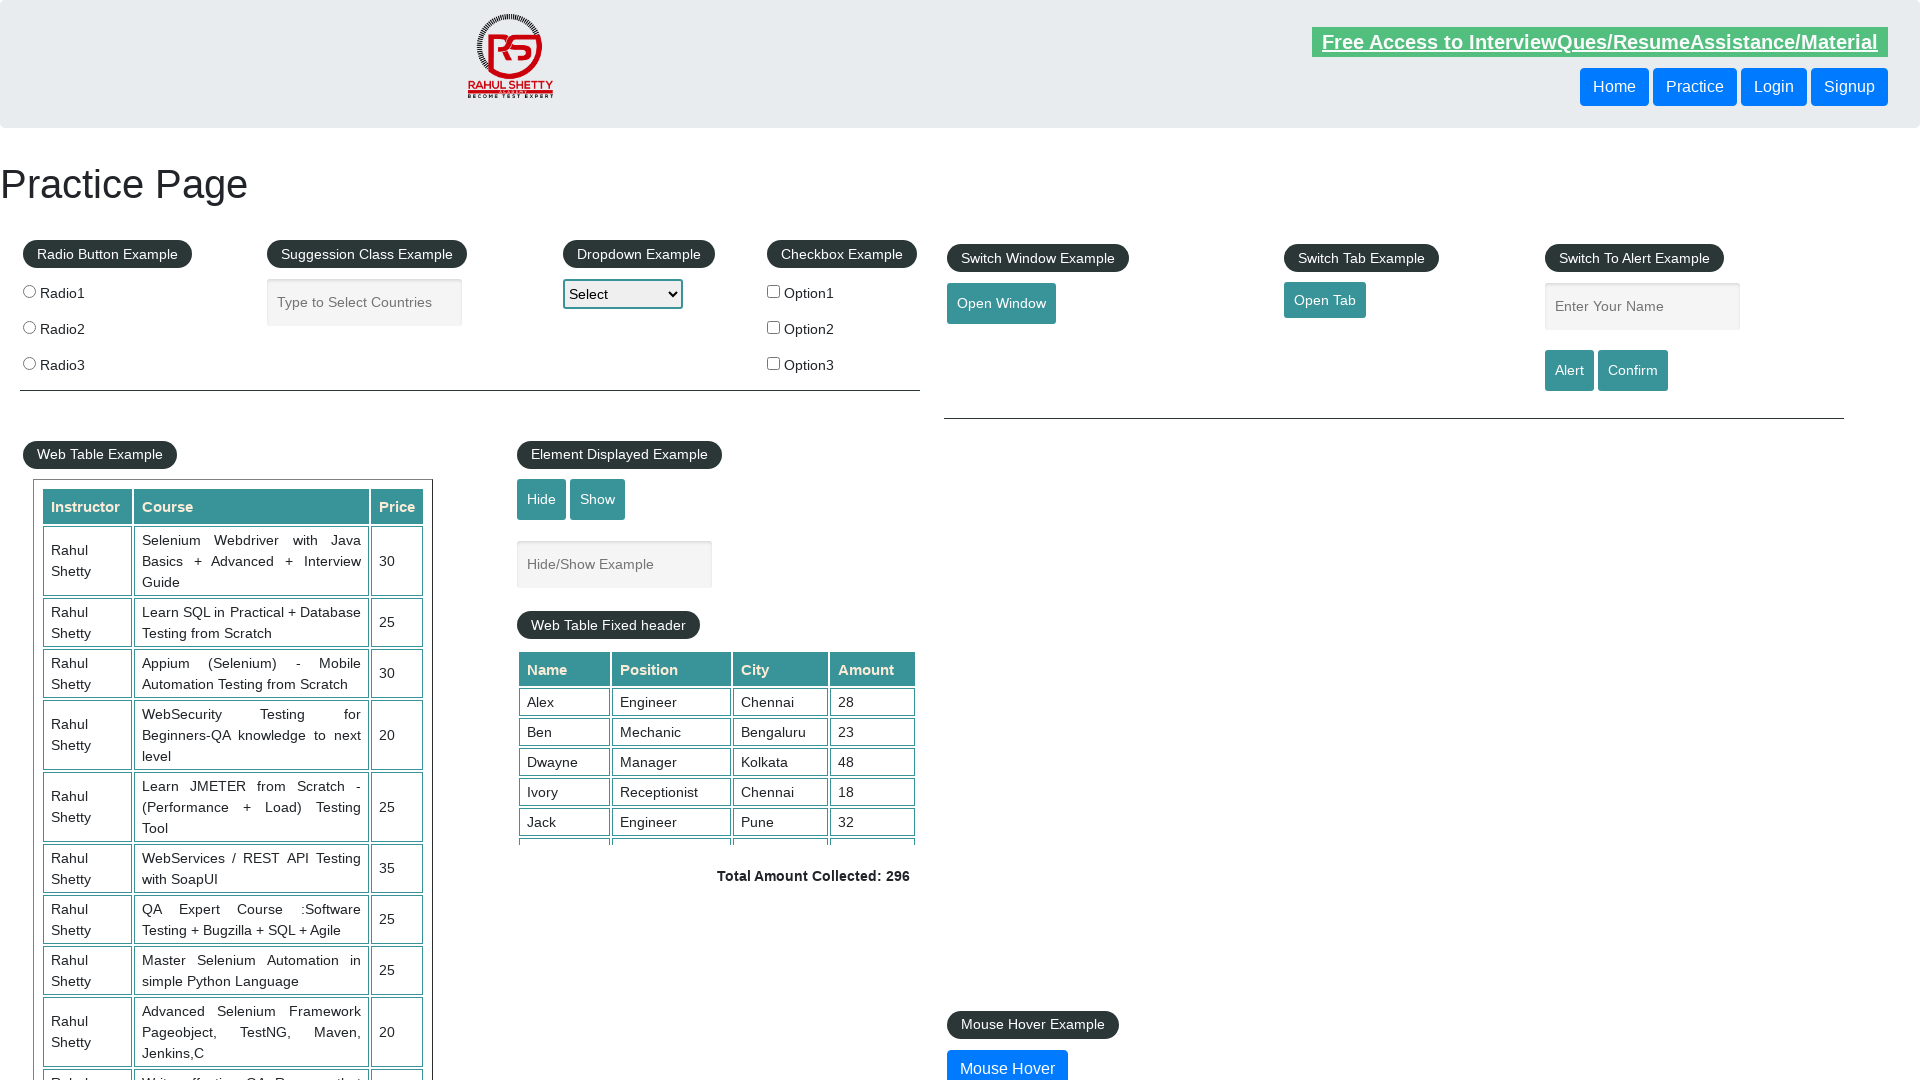

Located all footer links with selector 'li.gf-li a'
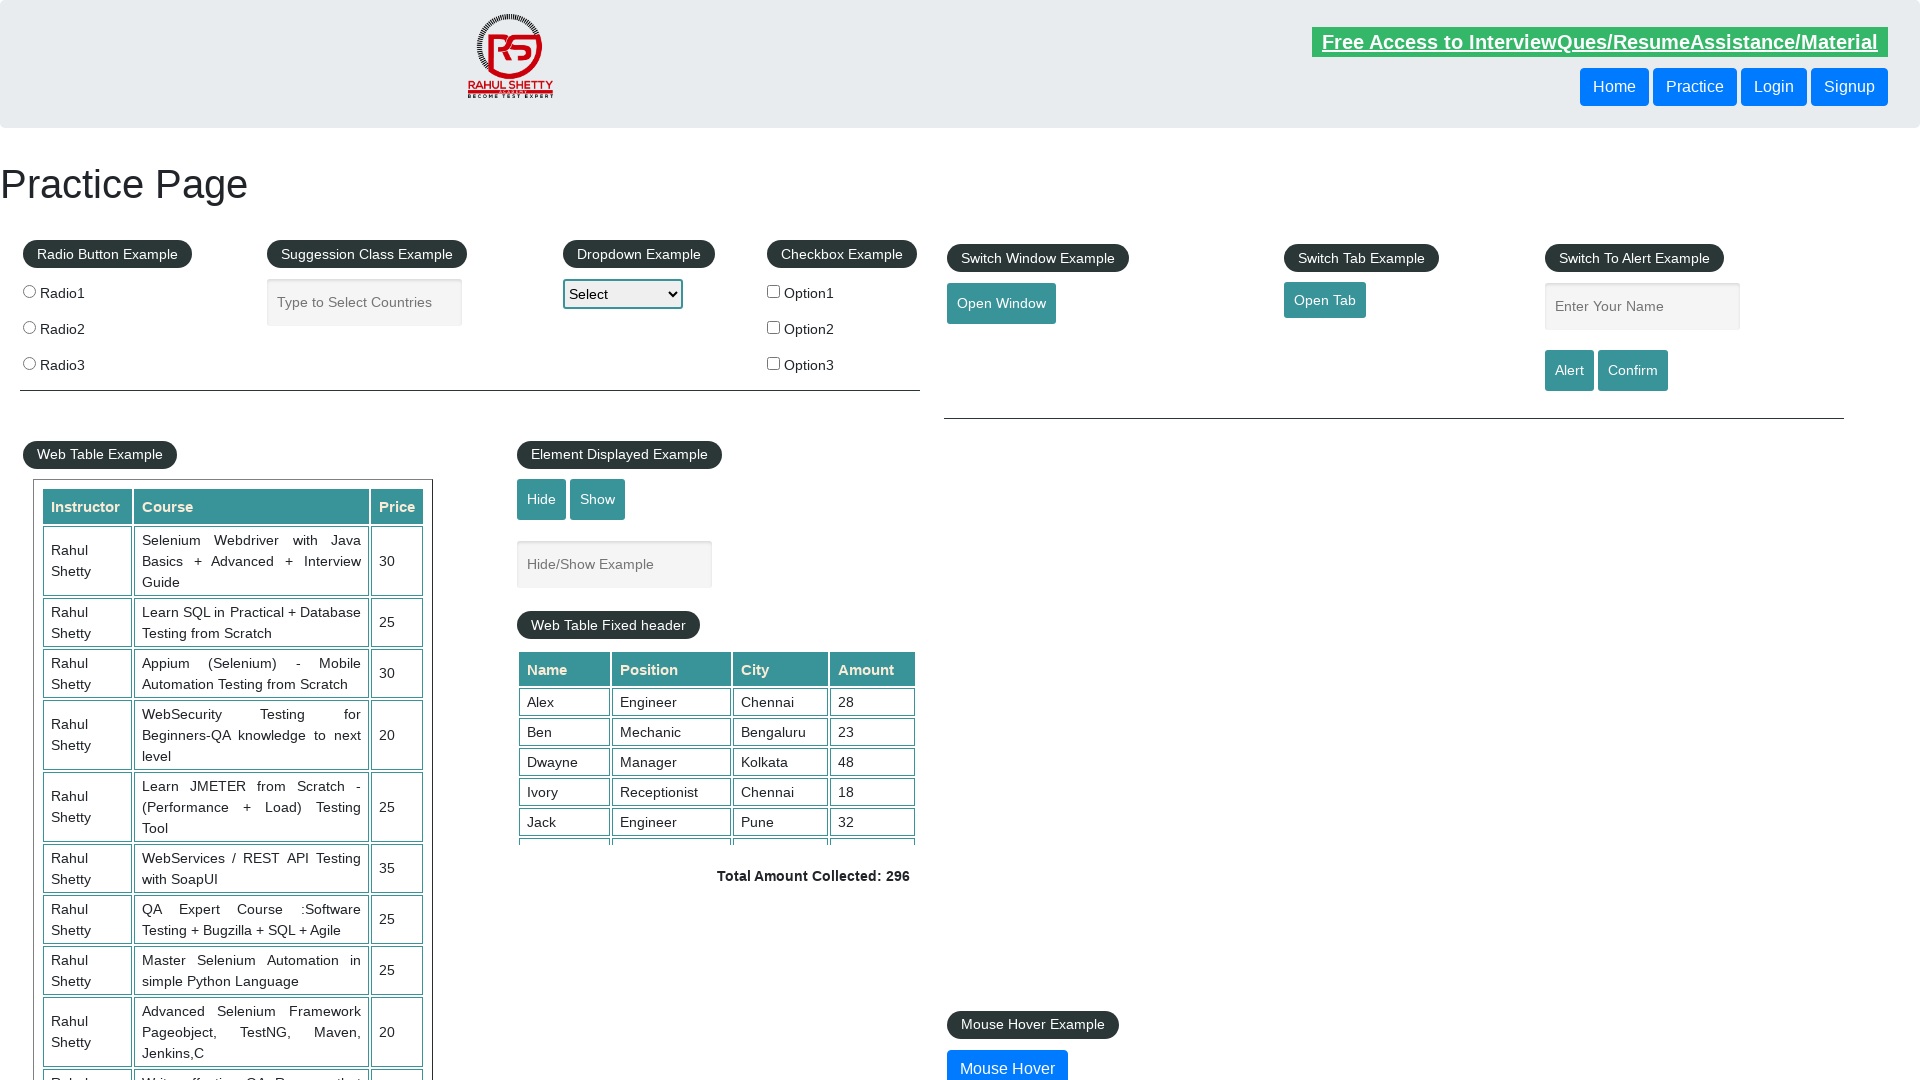

Verified that footer links are present on the page (count > 0)
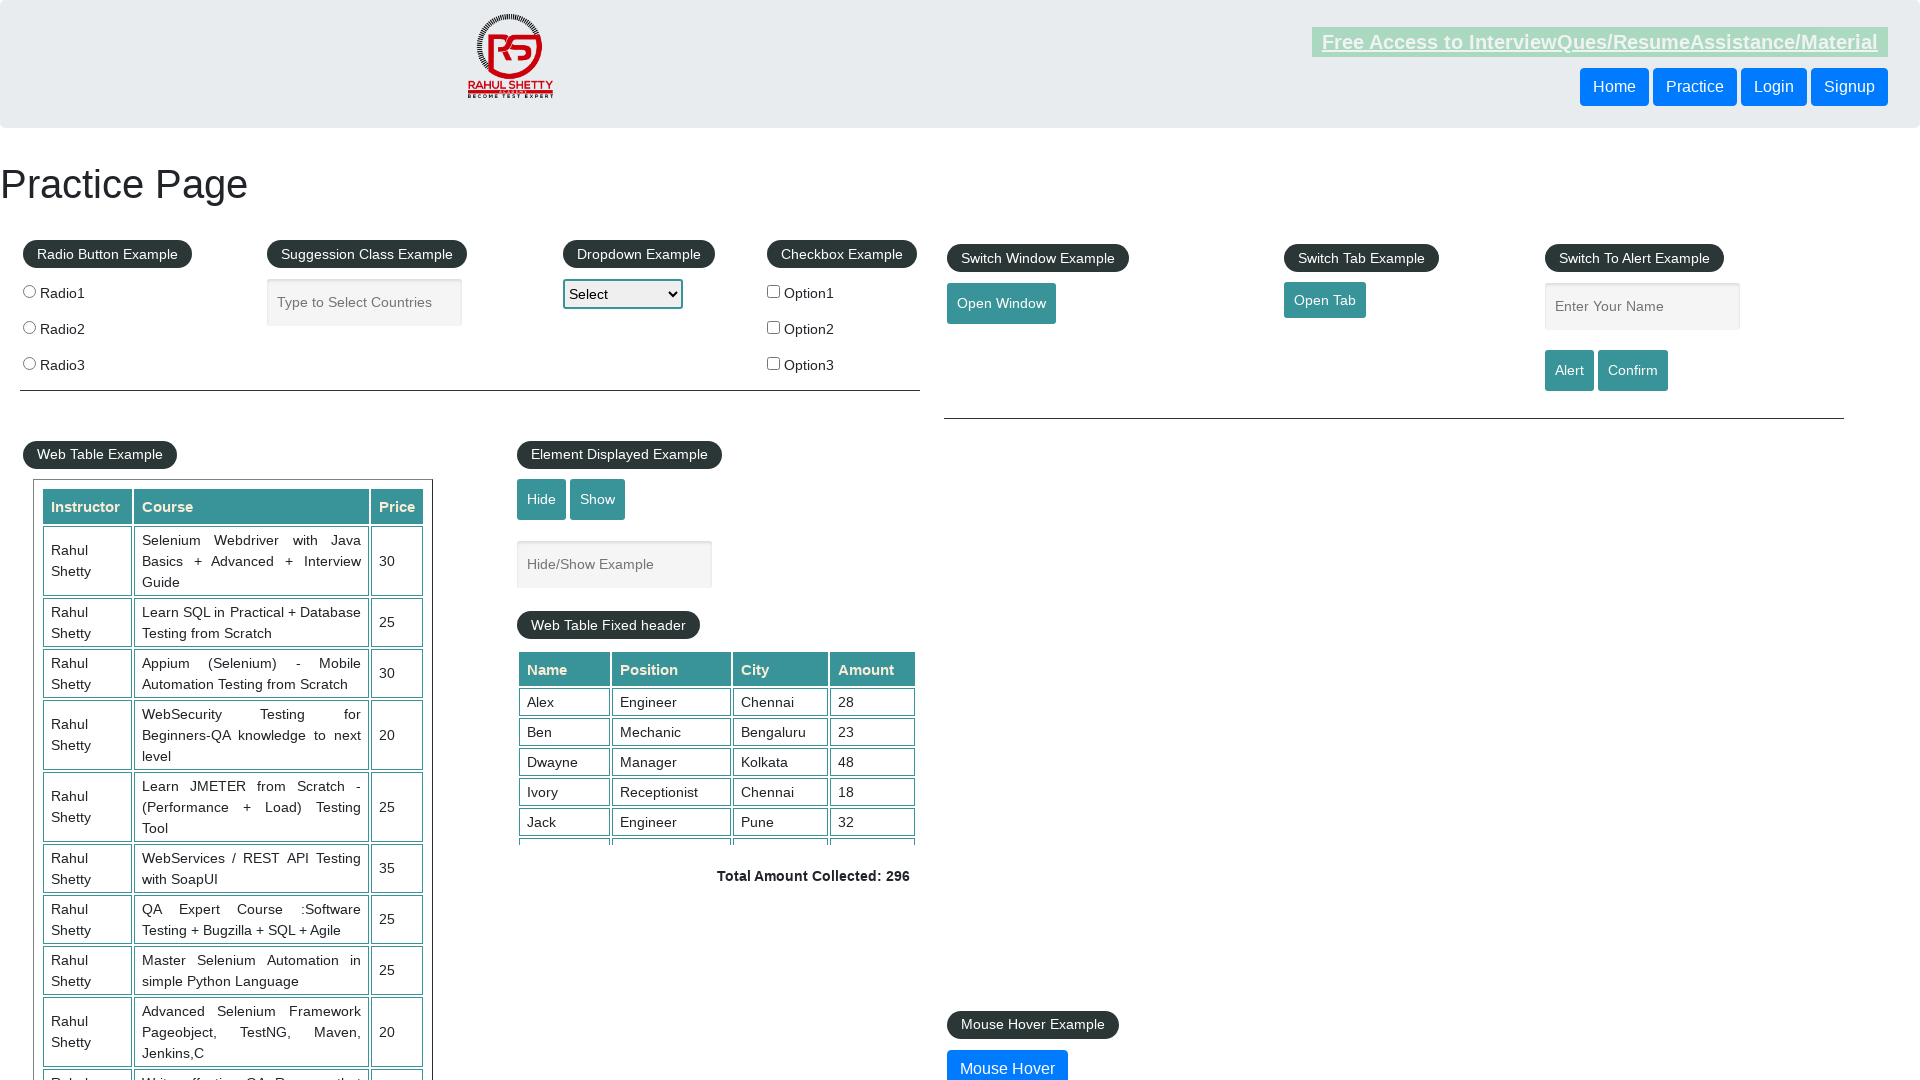

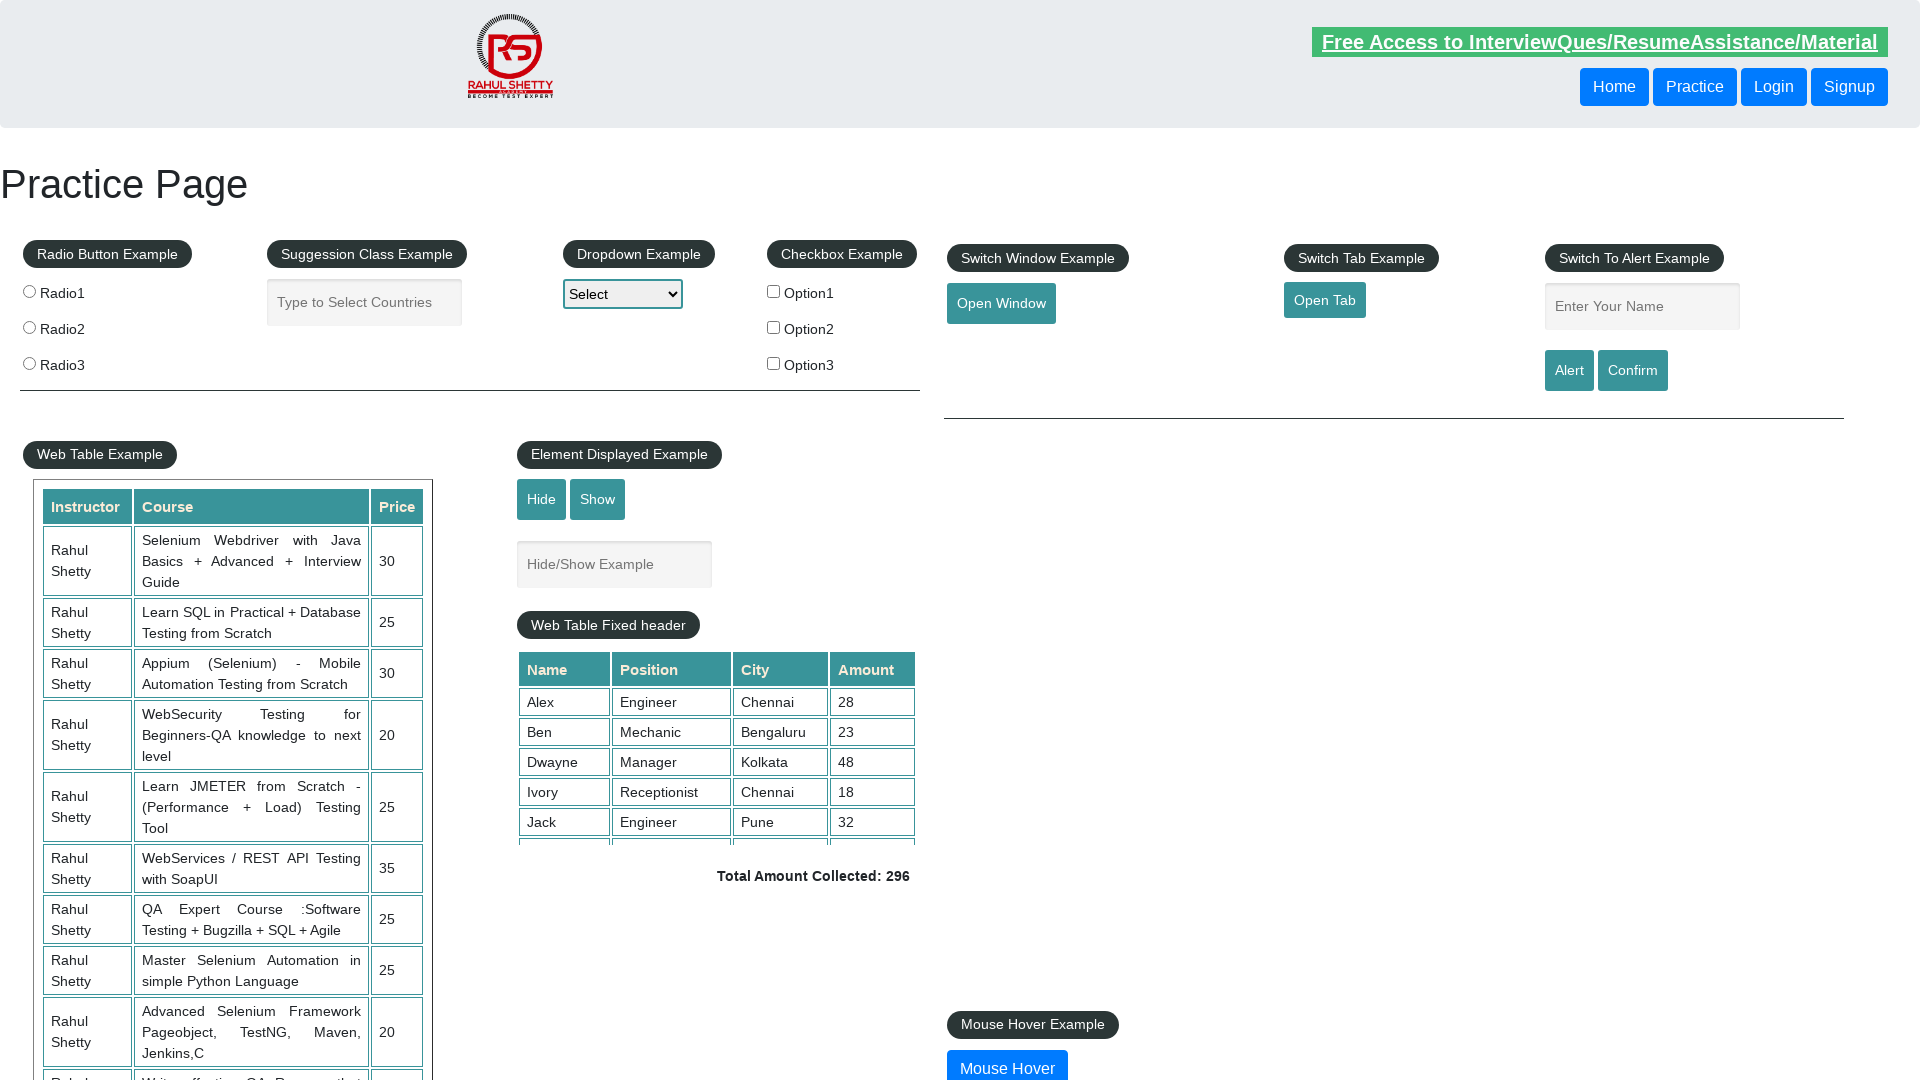